Tests the full flow of viewing details and playing a trailer on the WatchTogether page by clicking the view details button, waiting for the details page to load, and then clicking the play trailer button.

Starting URL: https://kemeldev.github.io/WatchTogether

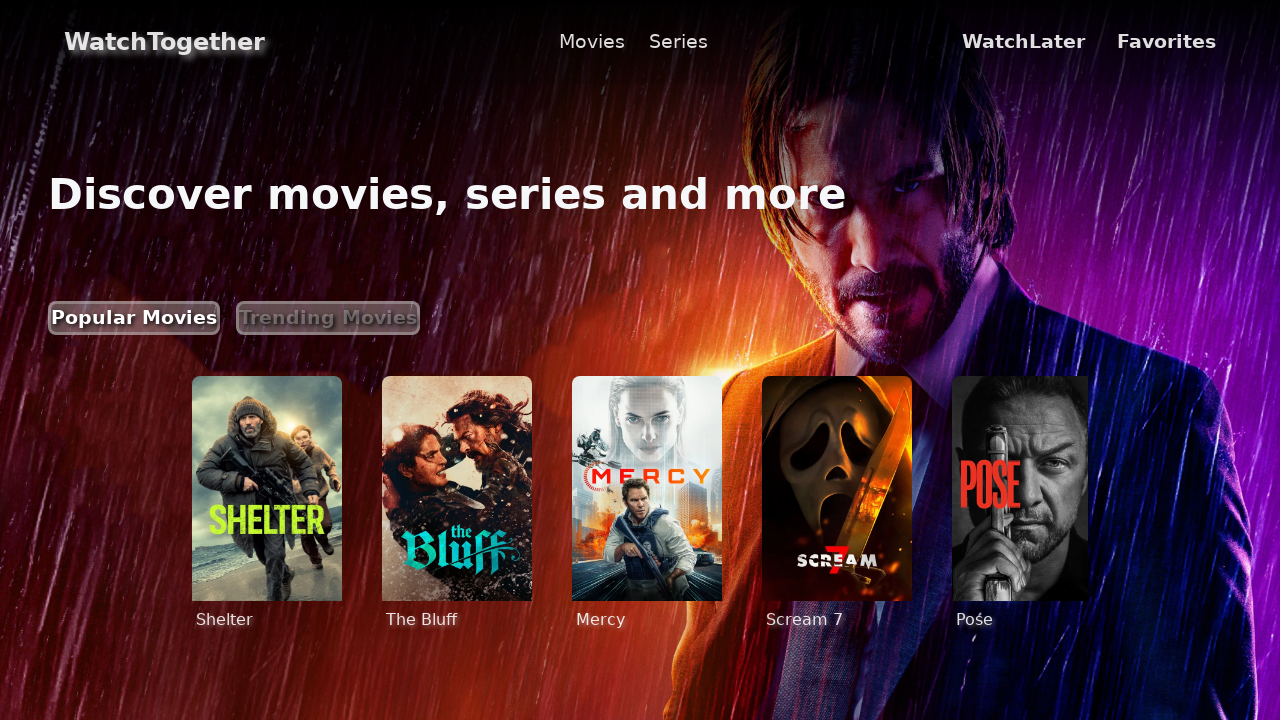

Waited for 'View details' button to be present
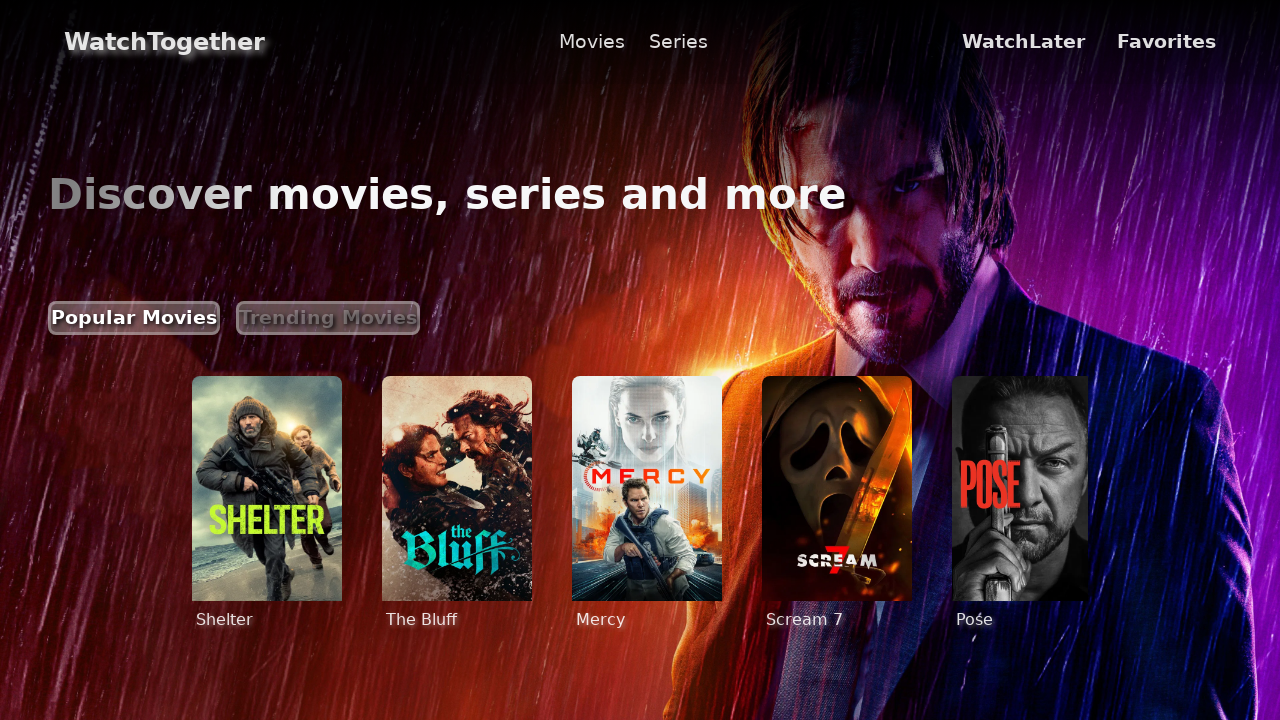

Located the first 'View details' button
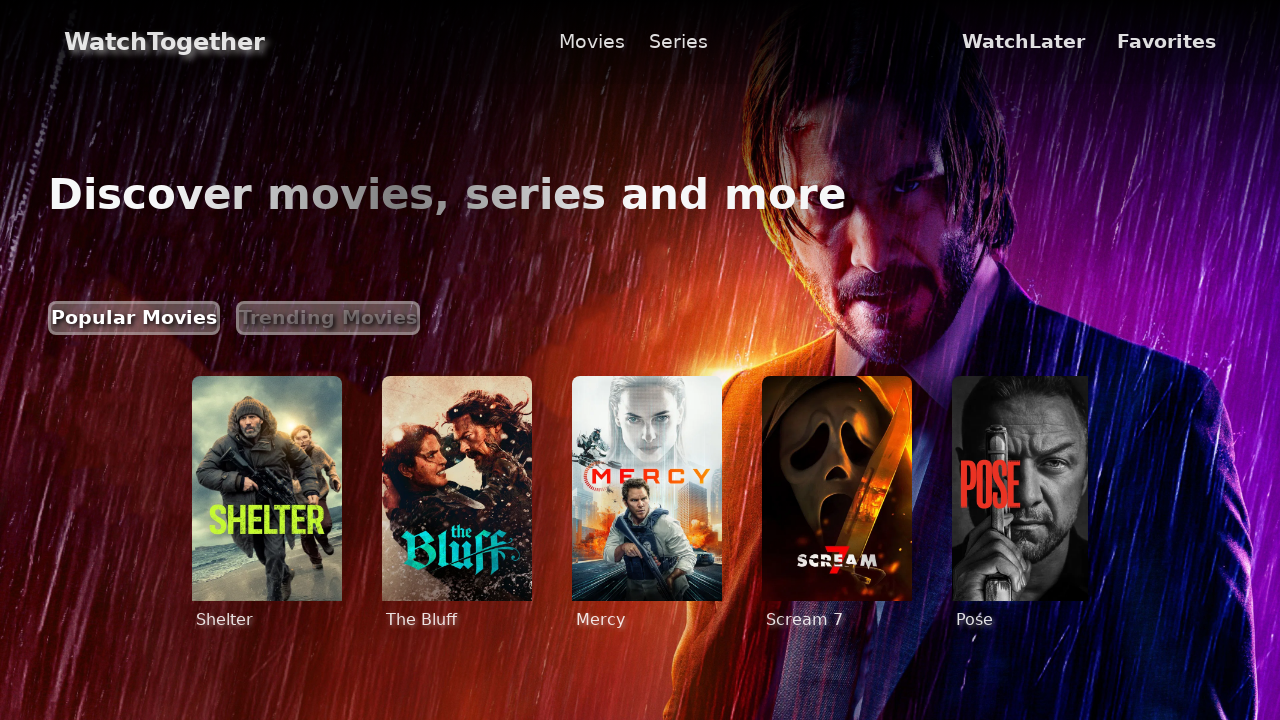

Scrolled 'View details' button into view
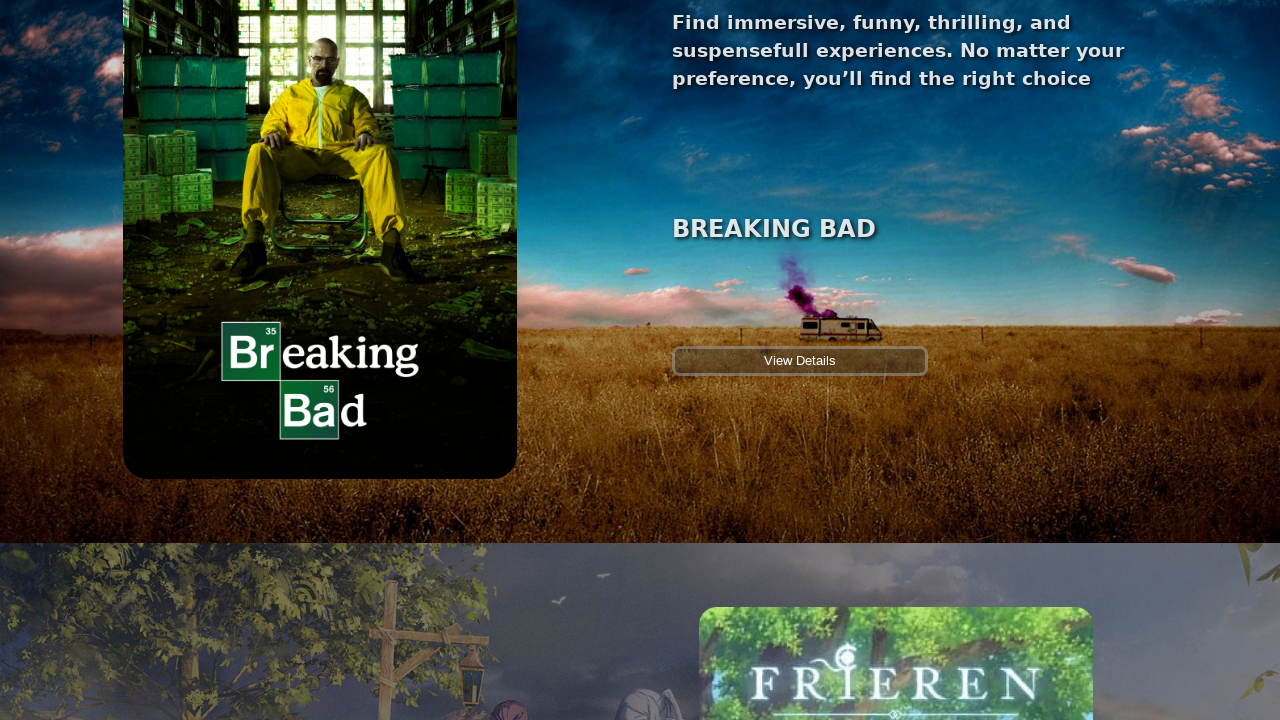

Waited 1 second for page to stabilize
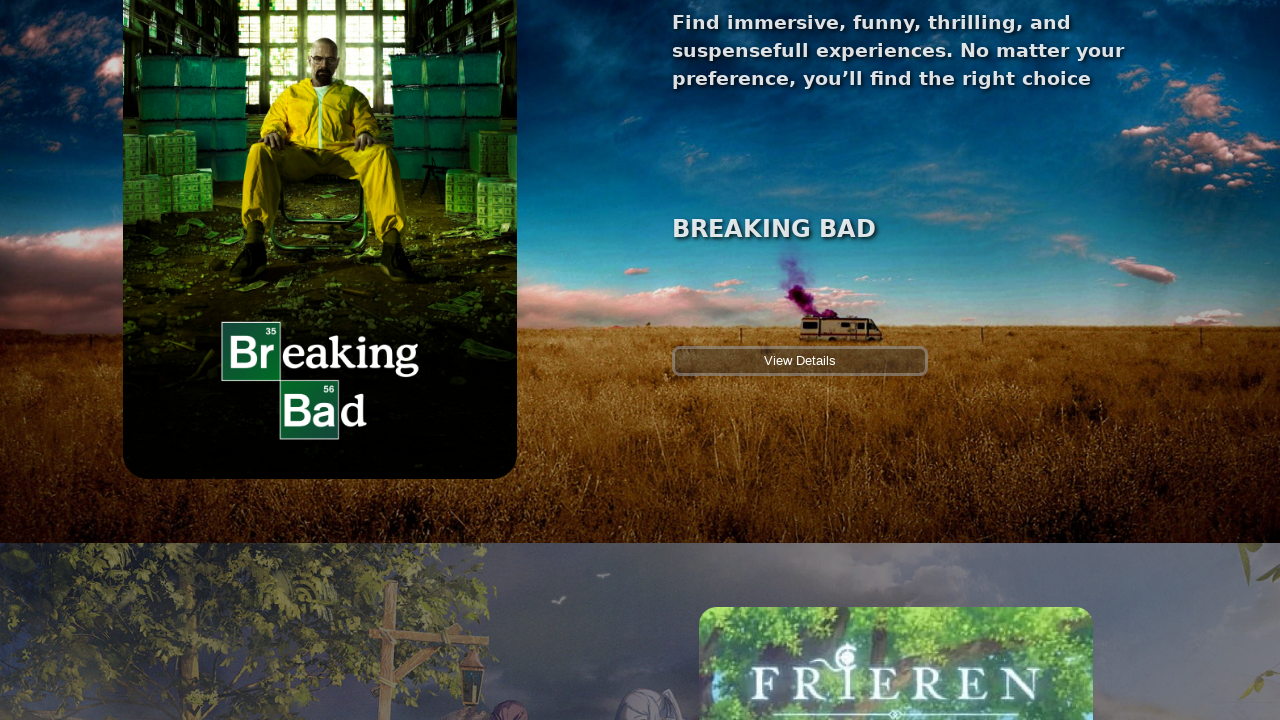

Clicked 'View details' button at (800, 361) on div.popular_textContent a button >> nth=0
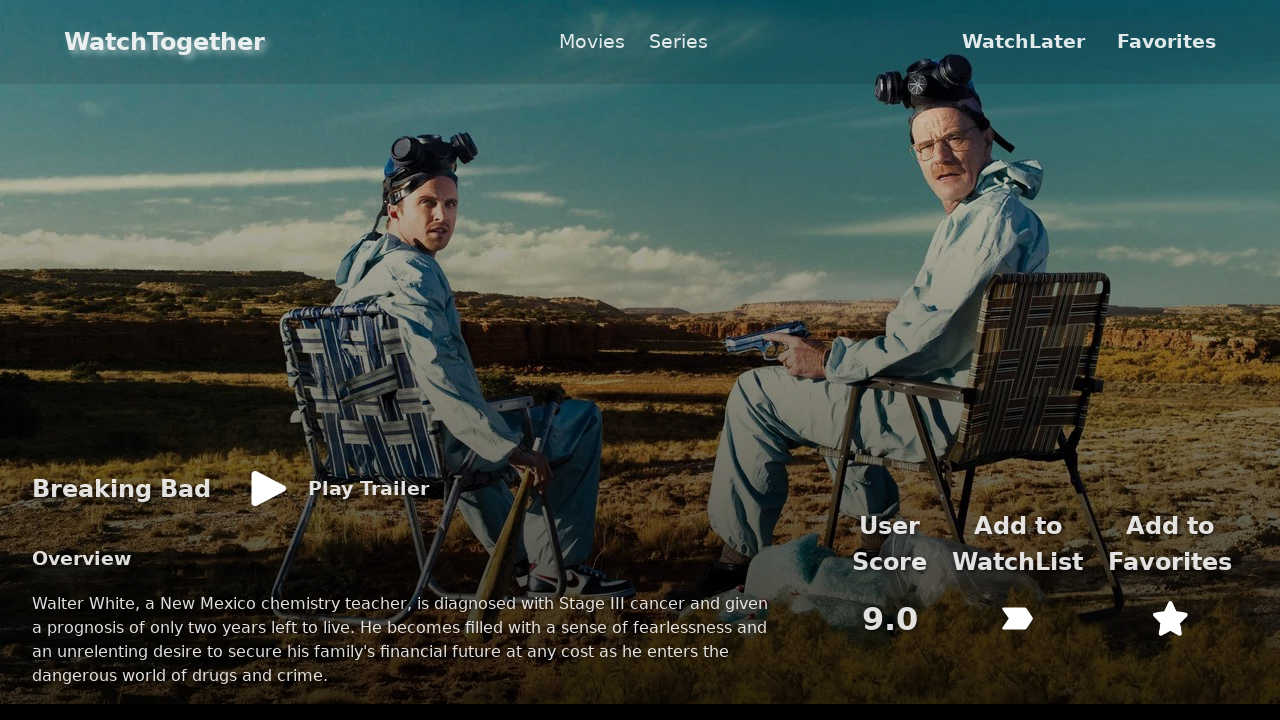

Details page loaded successfully
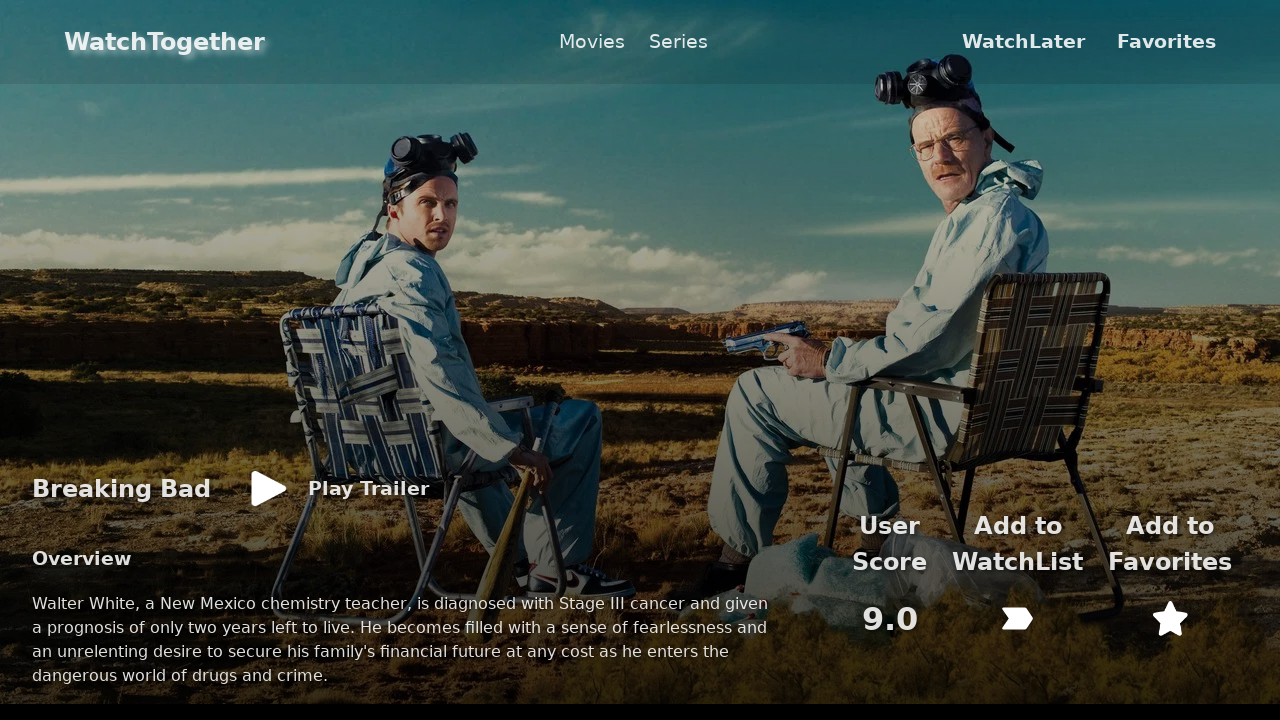

Play trailer button is now visible
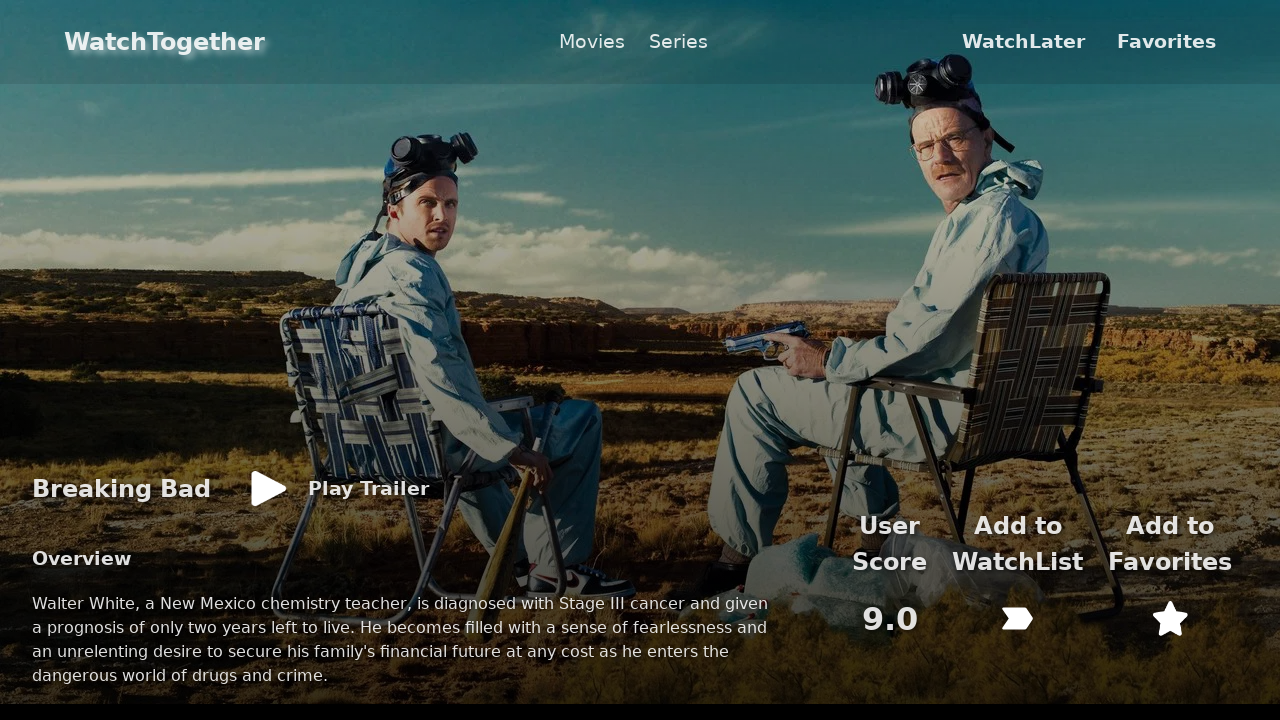

Located the play trailer button
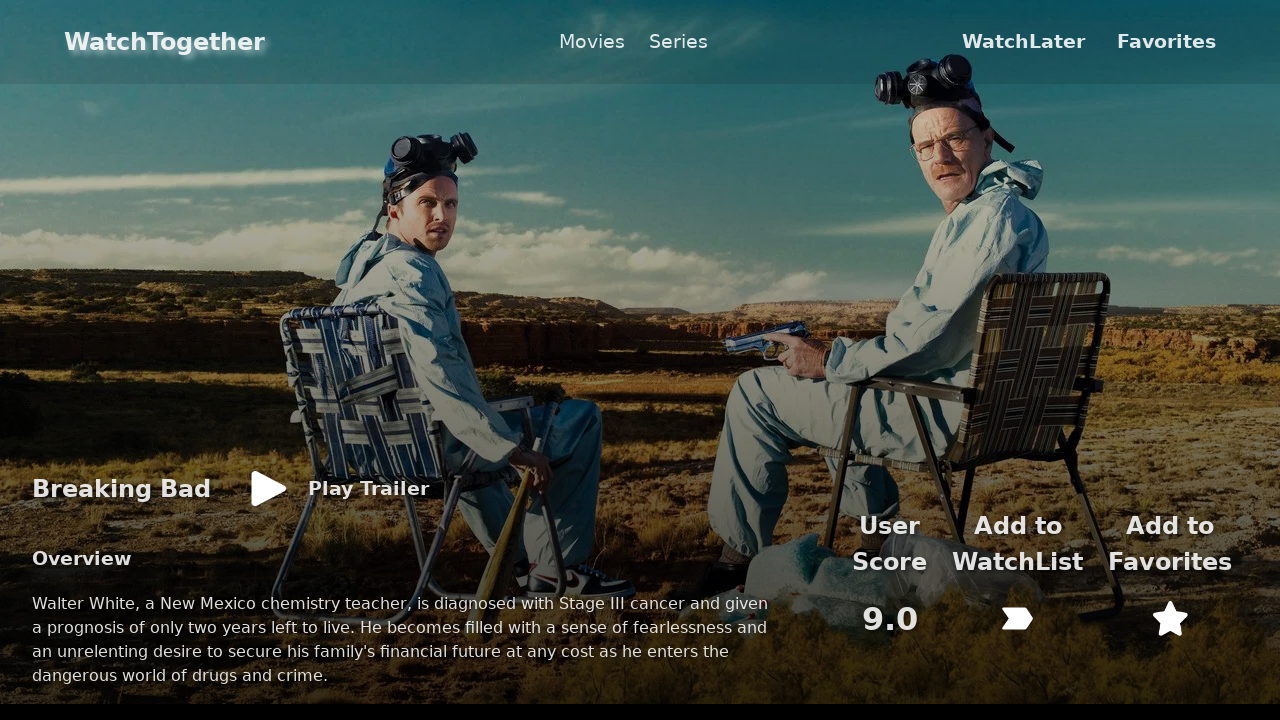

Scrolled play trailer button into view
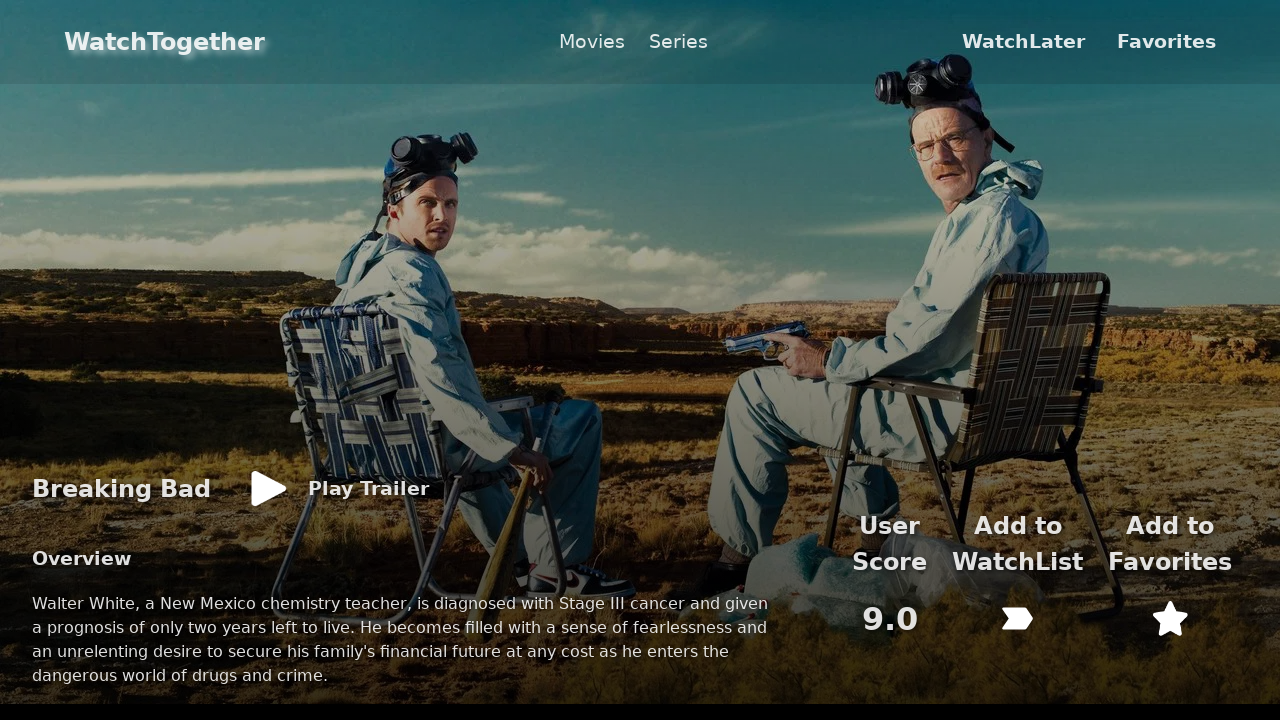

Clicked play trailer button at (335, 489) on .overview_playTrailer
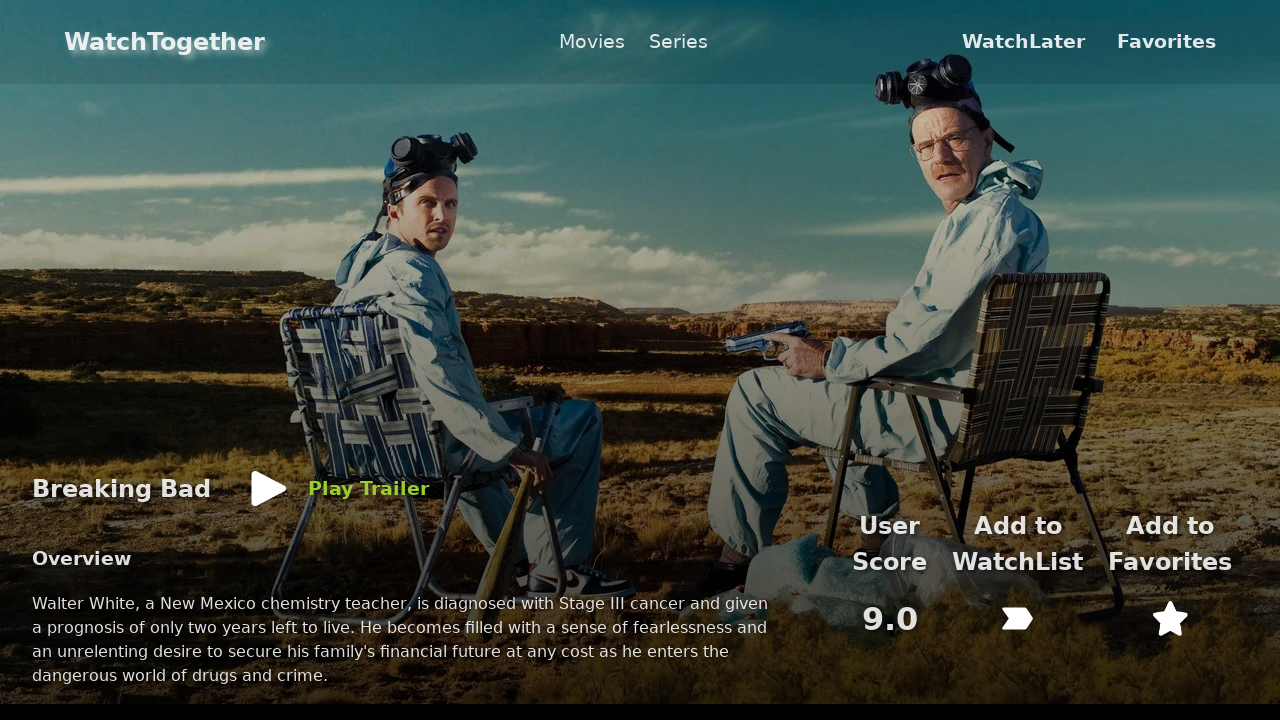

Waited 2 seconds for video player to initialize
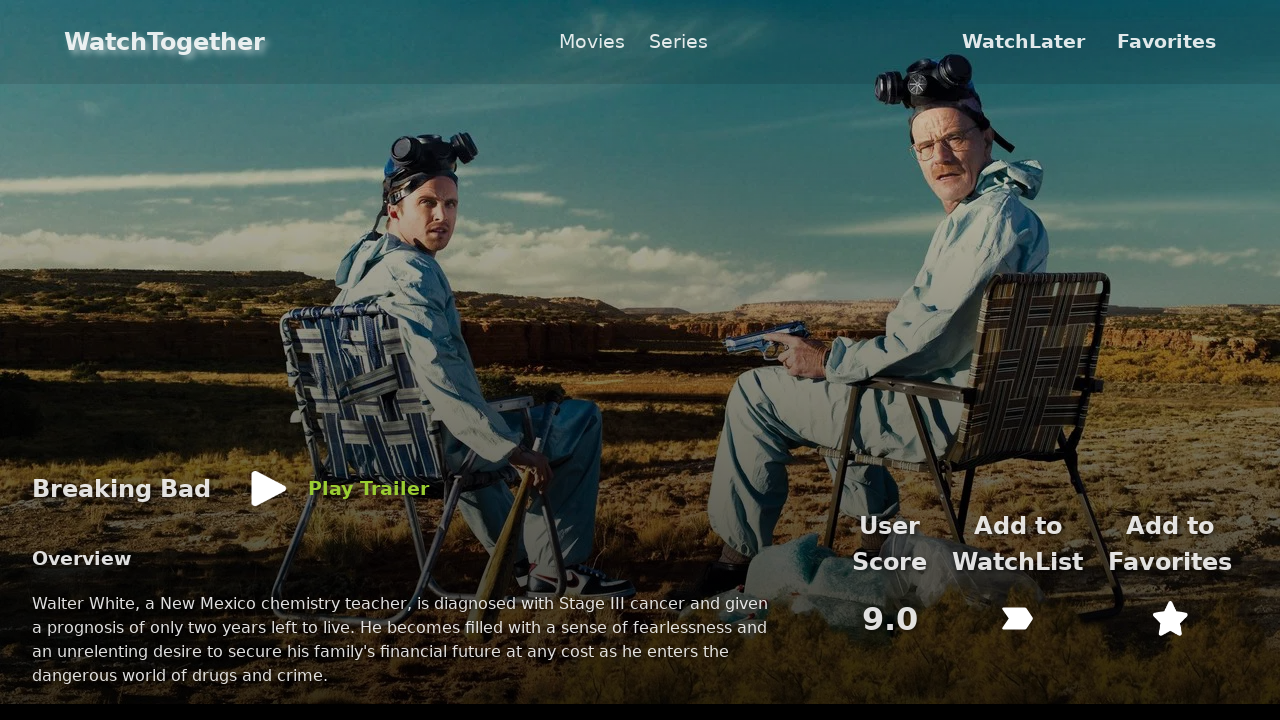

Video player/iframe loaded successfully
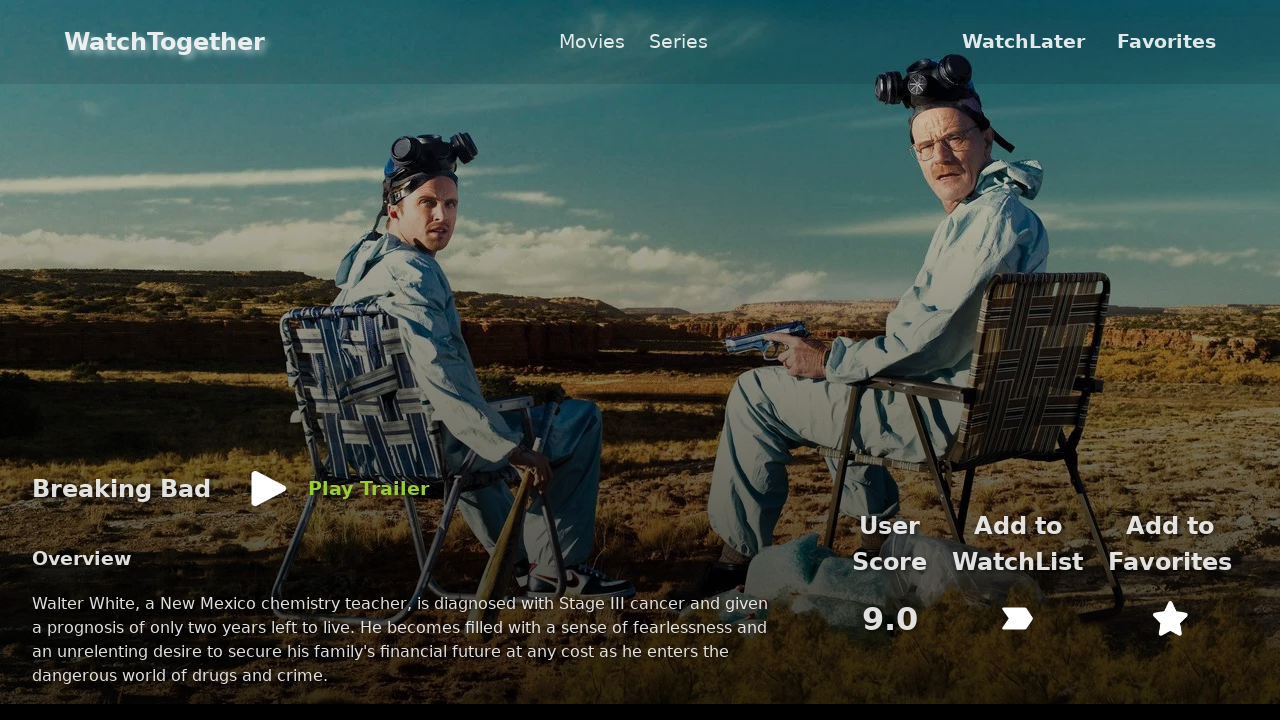

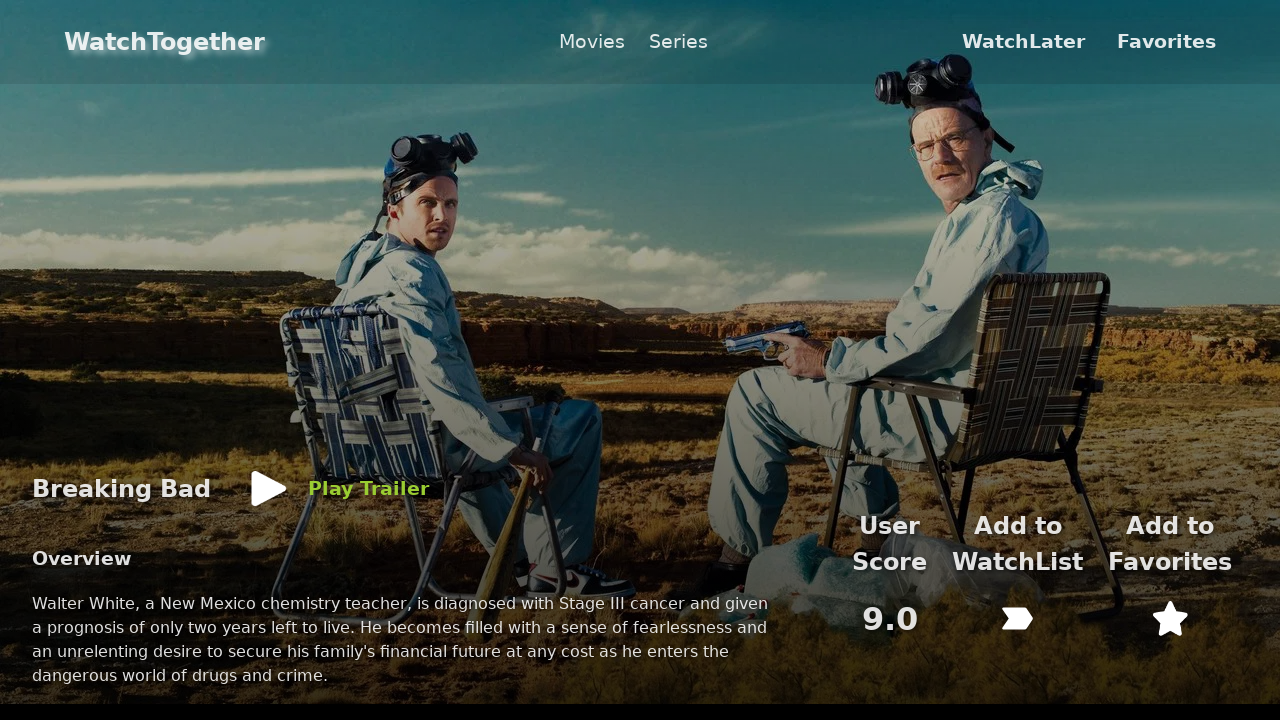